Tests double-click functionality by double-clicking on text within an iframe and verifying the text color changes to red

Starting URL: https://www.w3schools.com/tags/tryit.asp?filename=tryhtml5_ev_ondblclick2

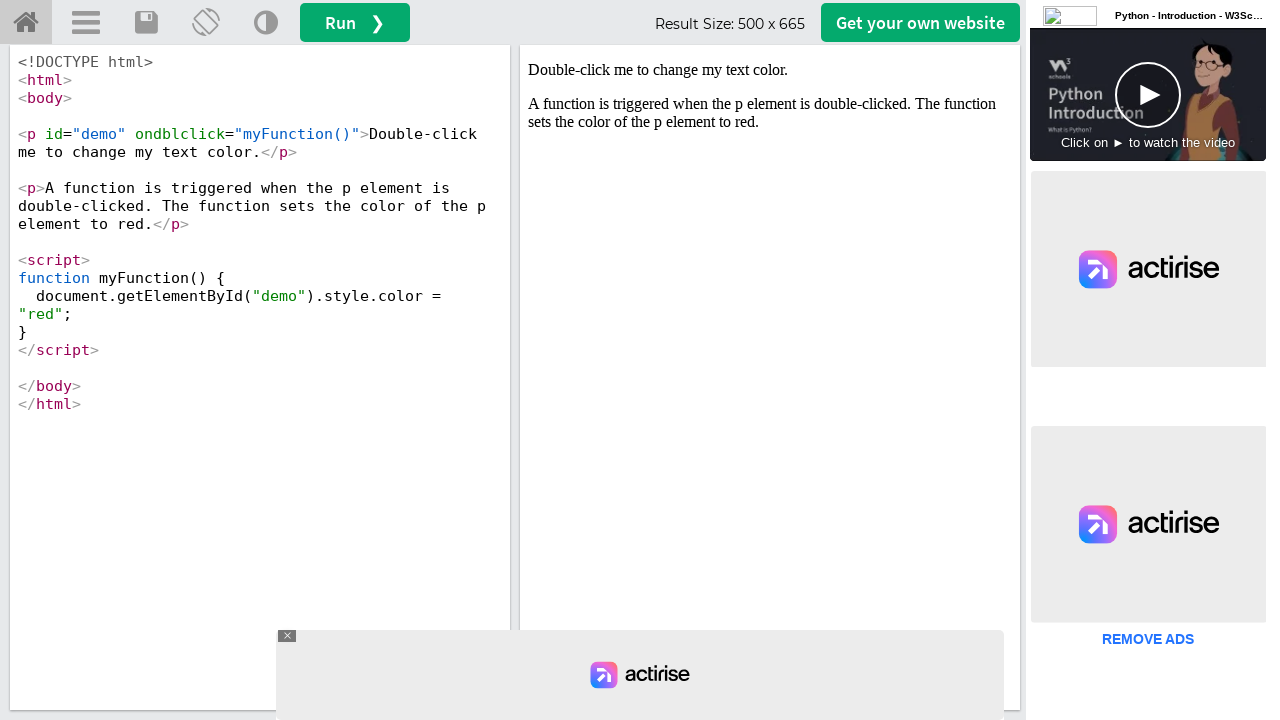

Located iframe with ID 'iframeResult'
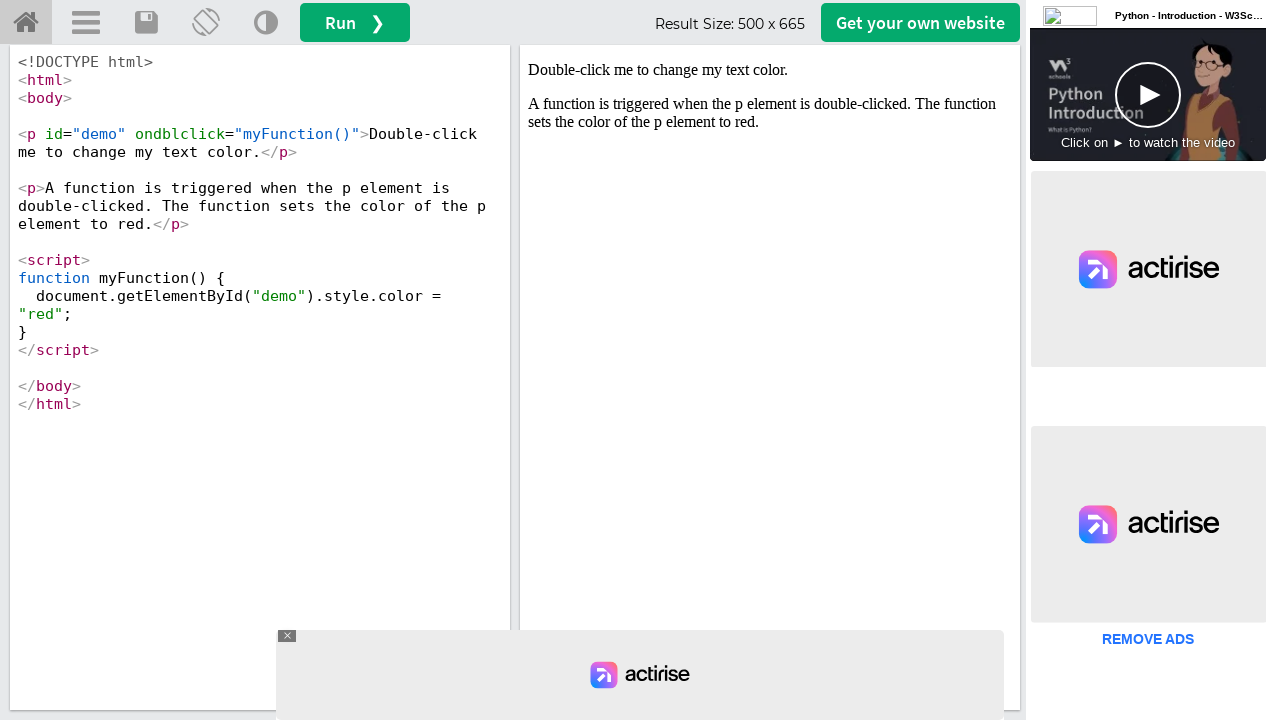

Double-clicked on text element within iframe at (770, 70) on iframe#iframeResult >> internal:control=enter-frame >> p[ondblclick]
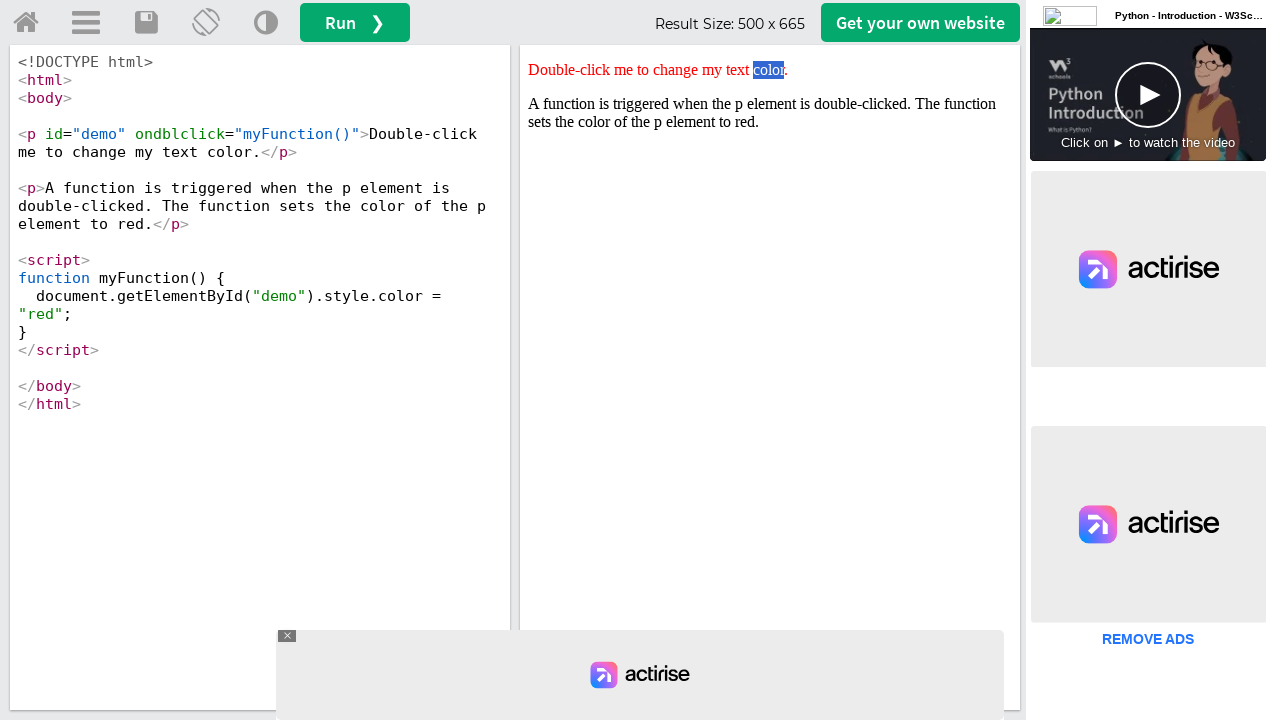

Located text element to verify style change
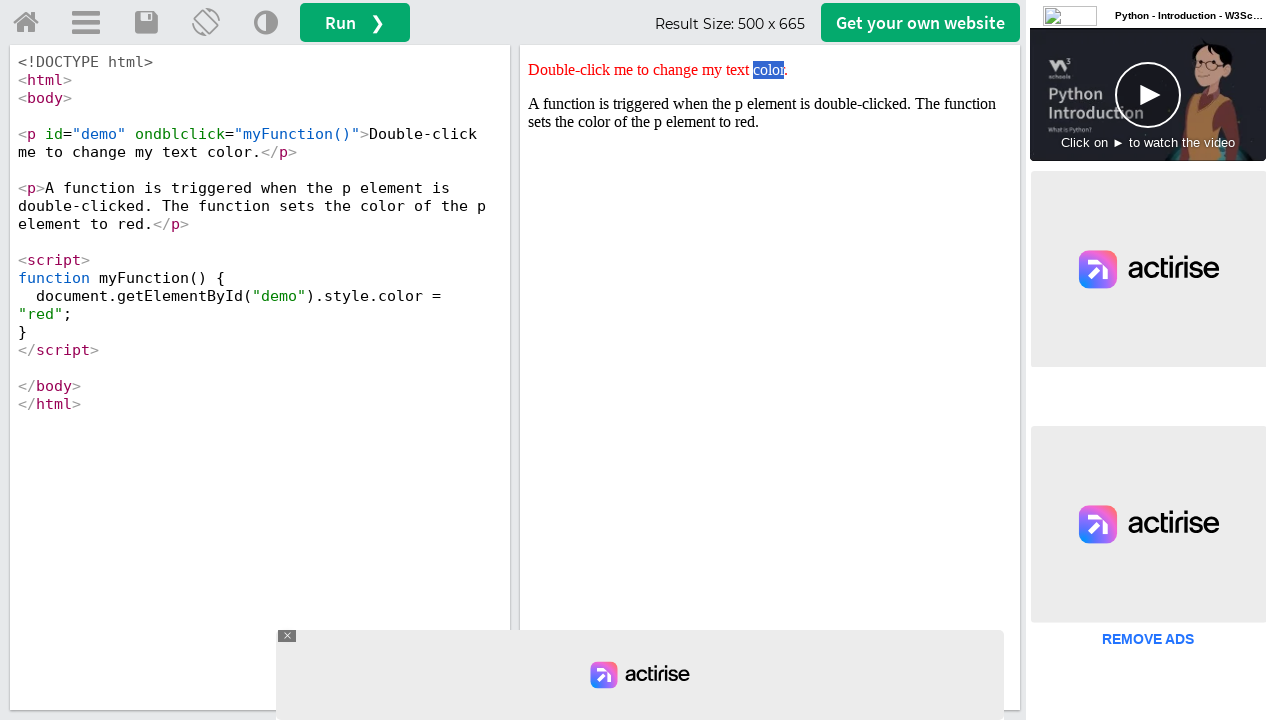

Verified that text color changed to red
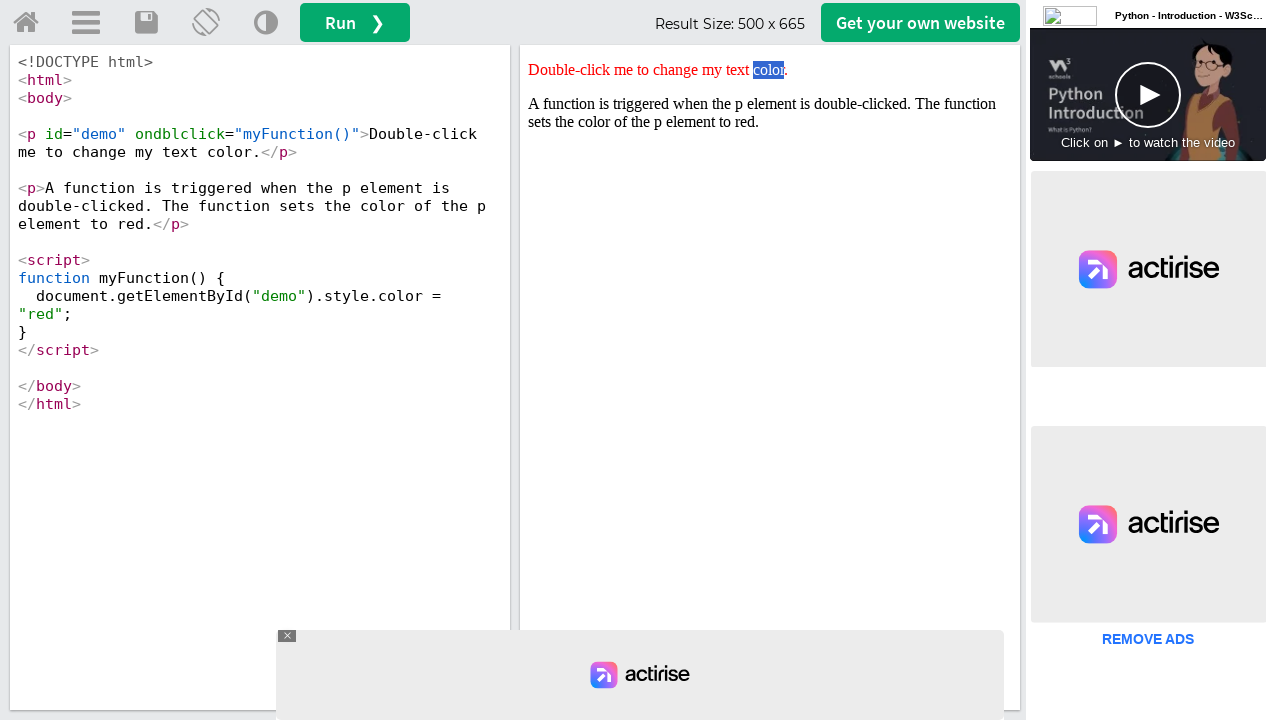

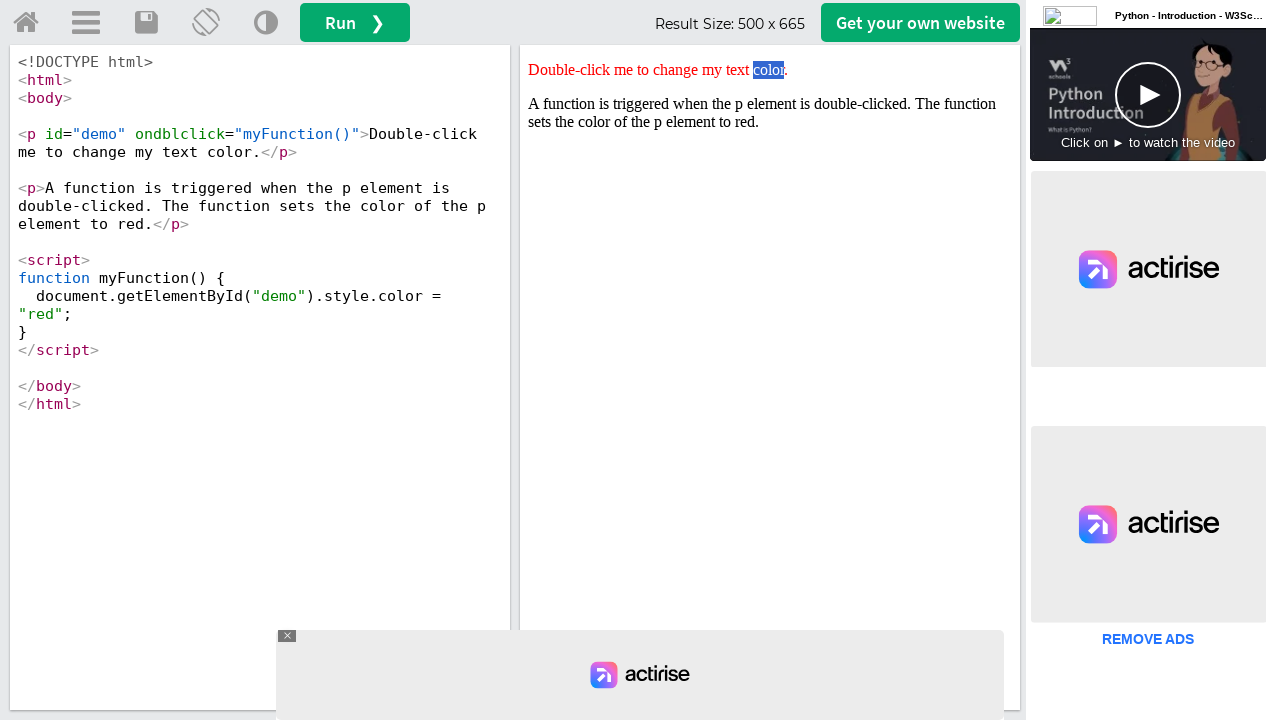